Tests floating menu by scrolling and clicking on menu items

Starting URL: https://the-internet.herokuapp.com/floating_menu

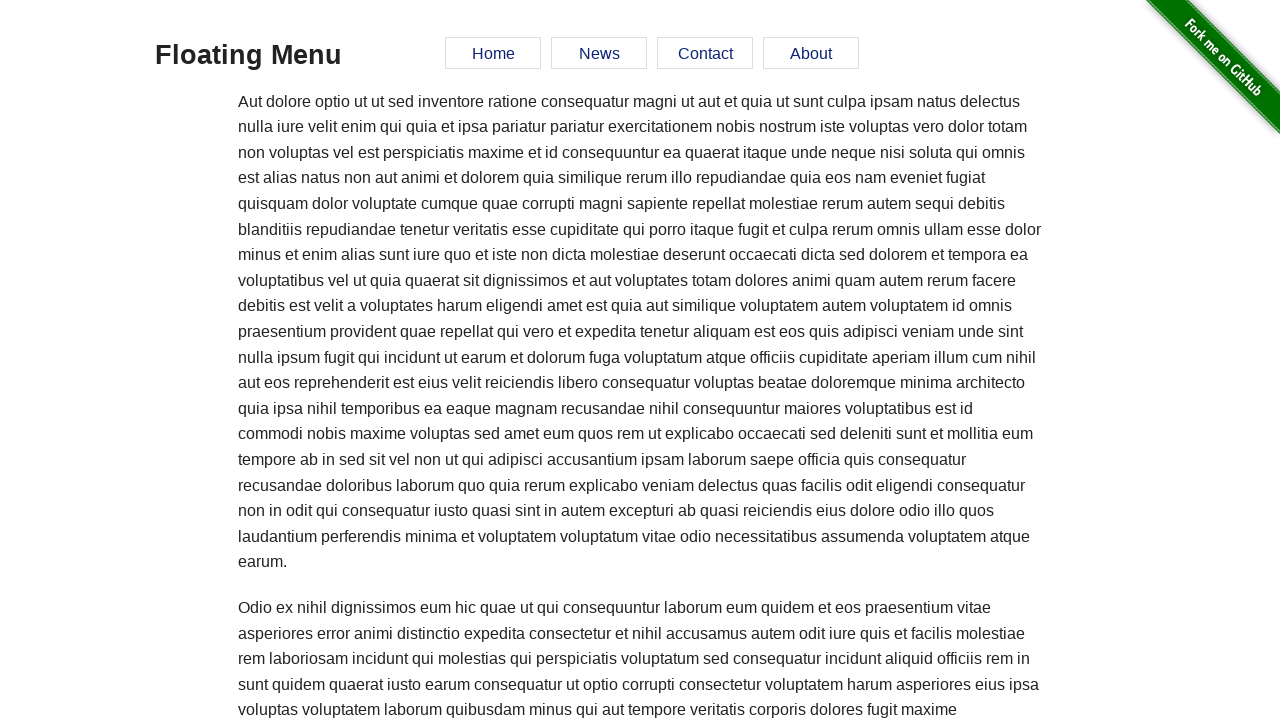

Hovered over bottom content to trigger scroll at (640, 360) on xpath=//*[@id='content']/div/div[2]/div/p[6]
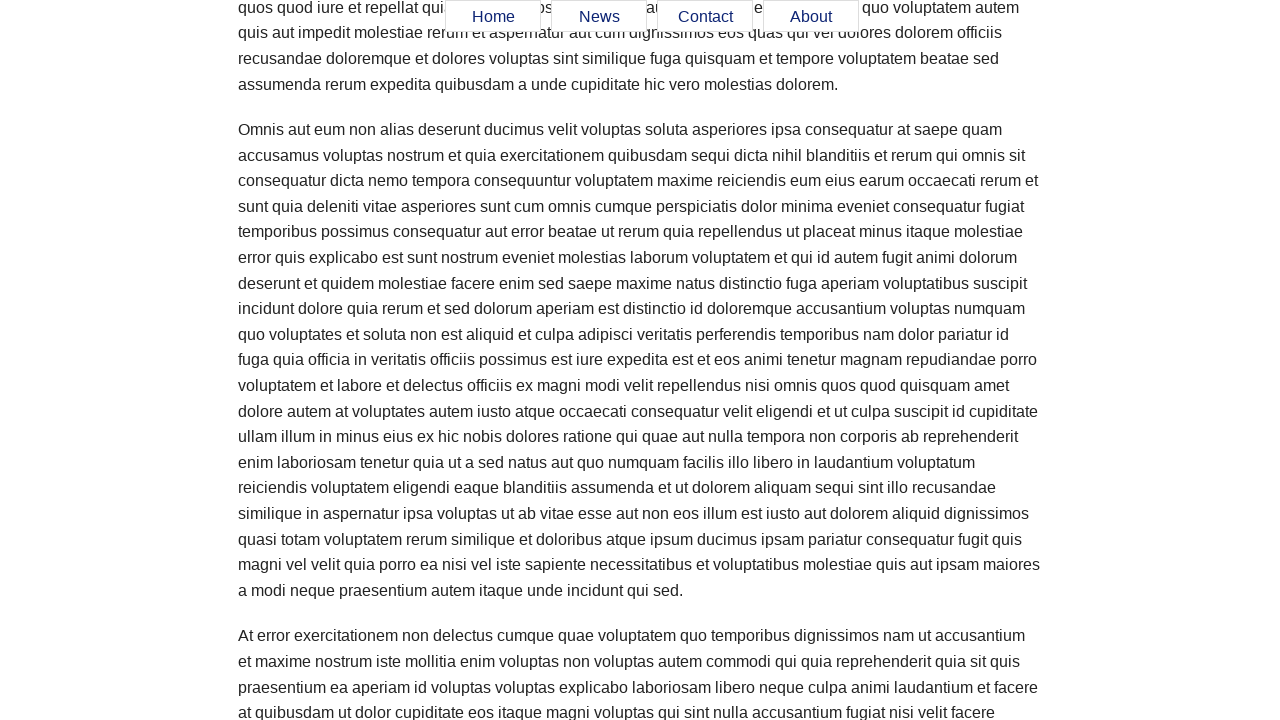

Clicked first floating menu item at (493, 17) on xpath=//*[@id='menu']/ul/li[1]/a
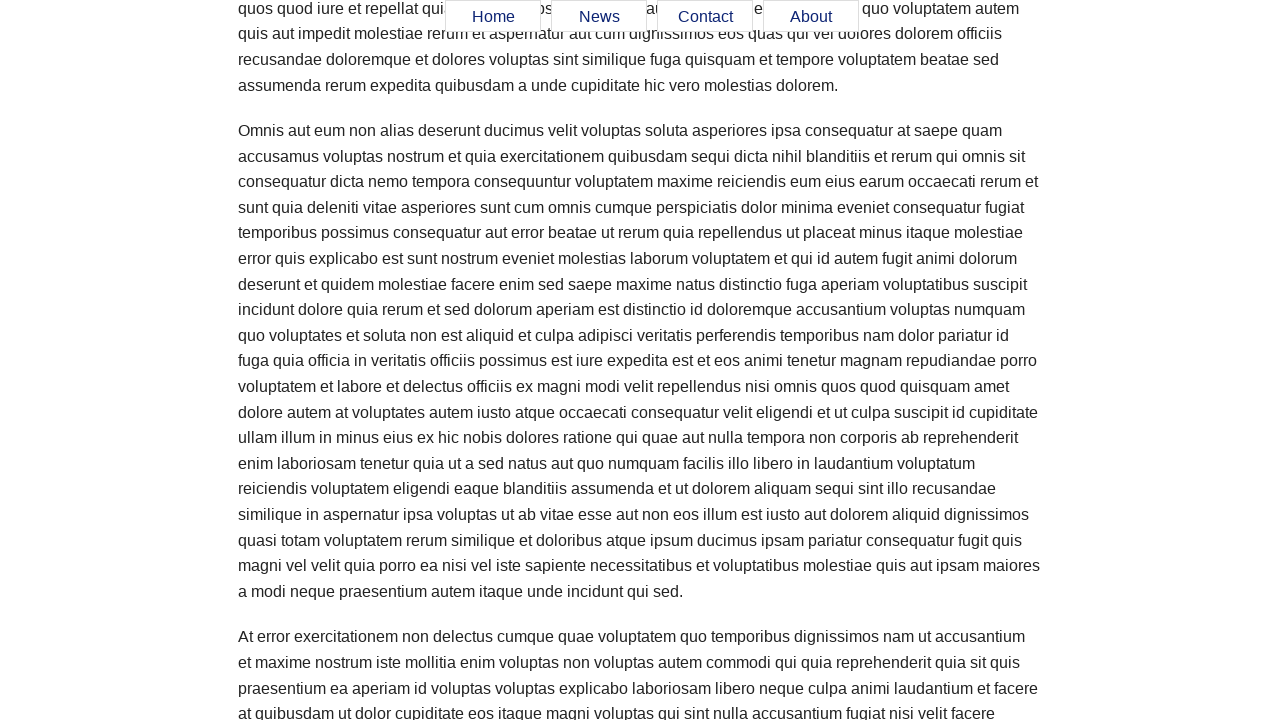

Clicked second floating menu item at (599, 17) on xpath=//*[@id='menu']/ul/li[2]/a
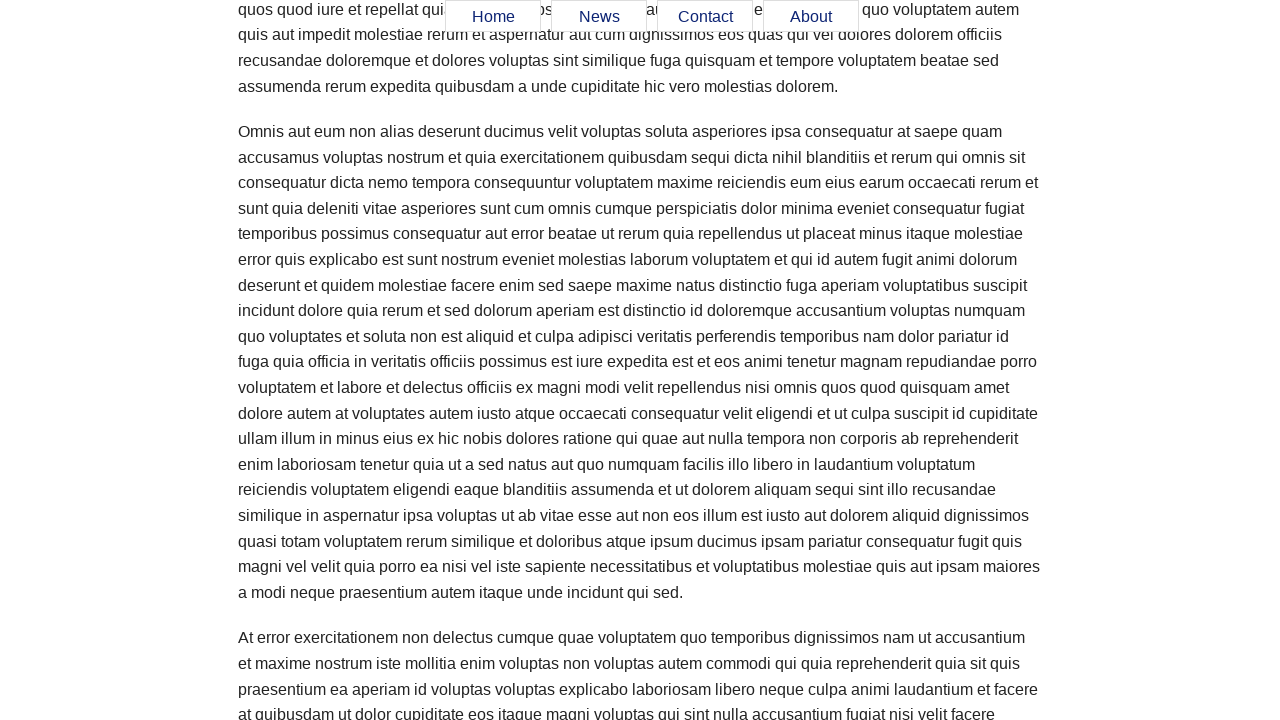

Clicked third floating menu item at (705, 17) on xpath=//*[@id='menu']/ul/li[3]/a
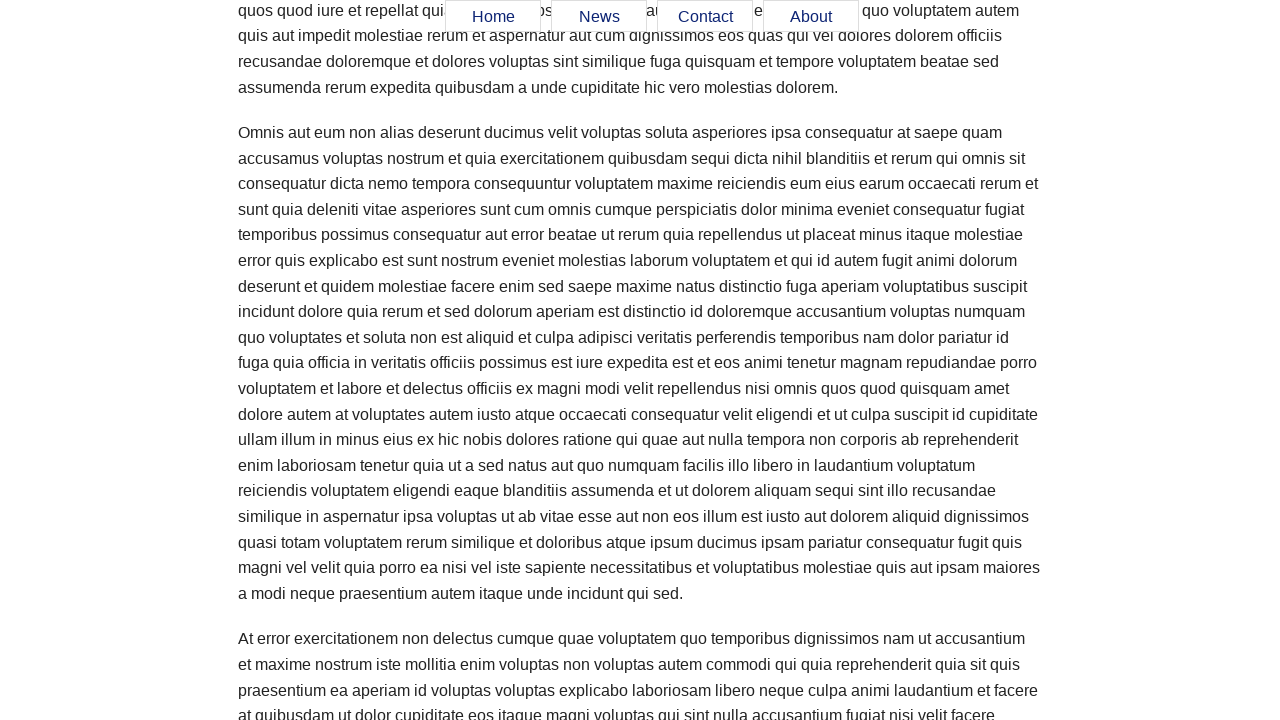

Clicked fourth floating menu item at (811, 17) on xpath=//*[@id='menu']/ul/li[4]/a
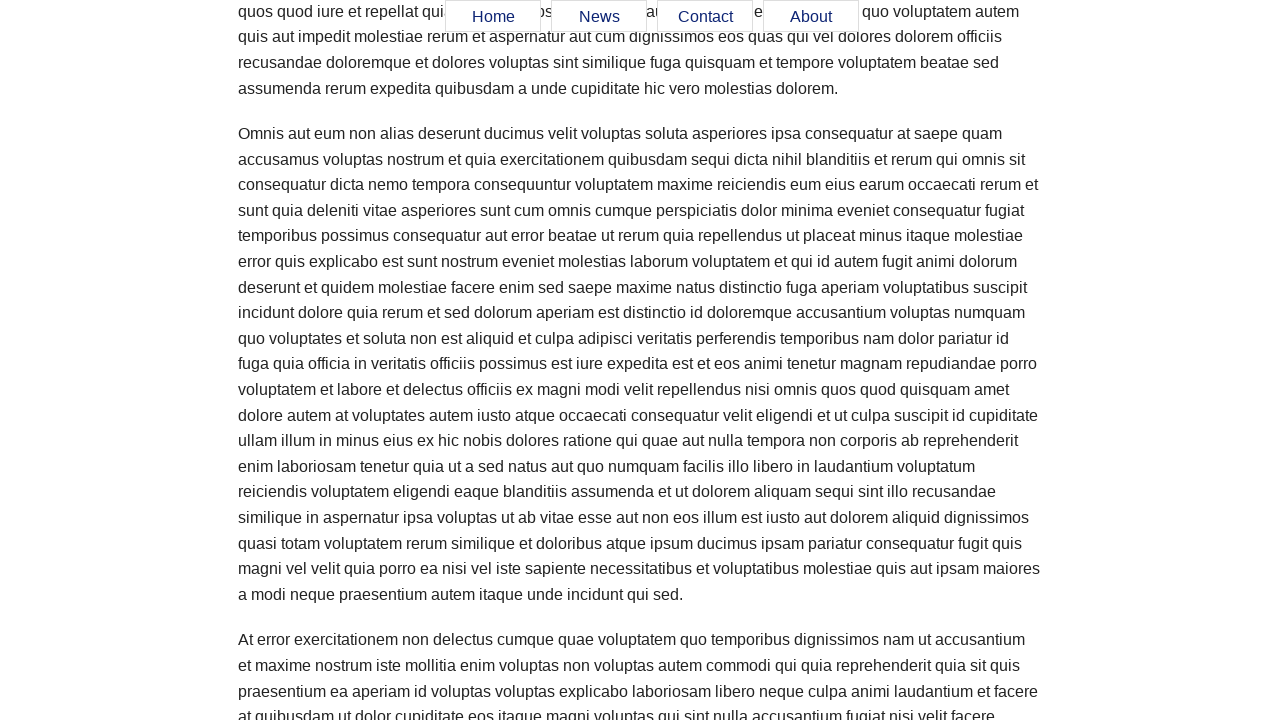

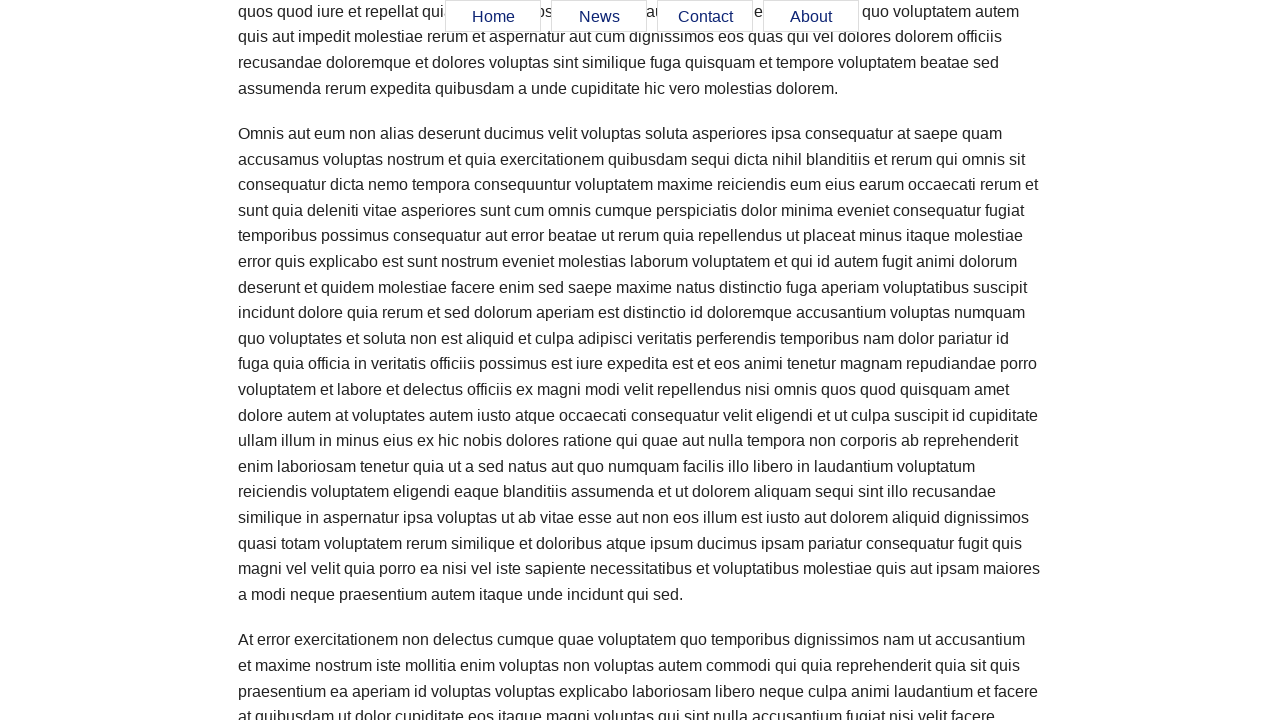